Tests checkbox interaction by checking the first checkbox if unchecked and unchecking the second checkbox if checked, then verifying the final states.

Starting URL: https://the-internet.herokuapp.com/checkboxes

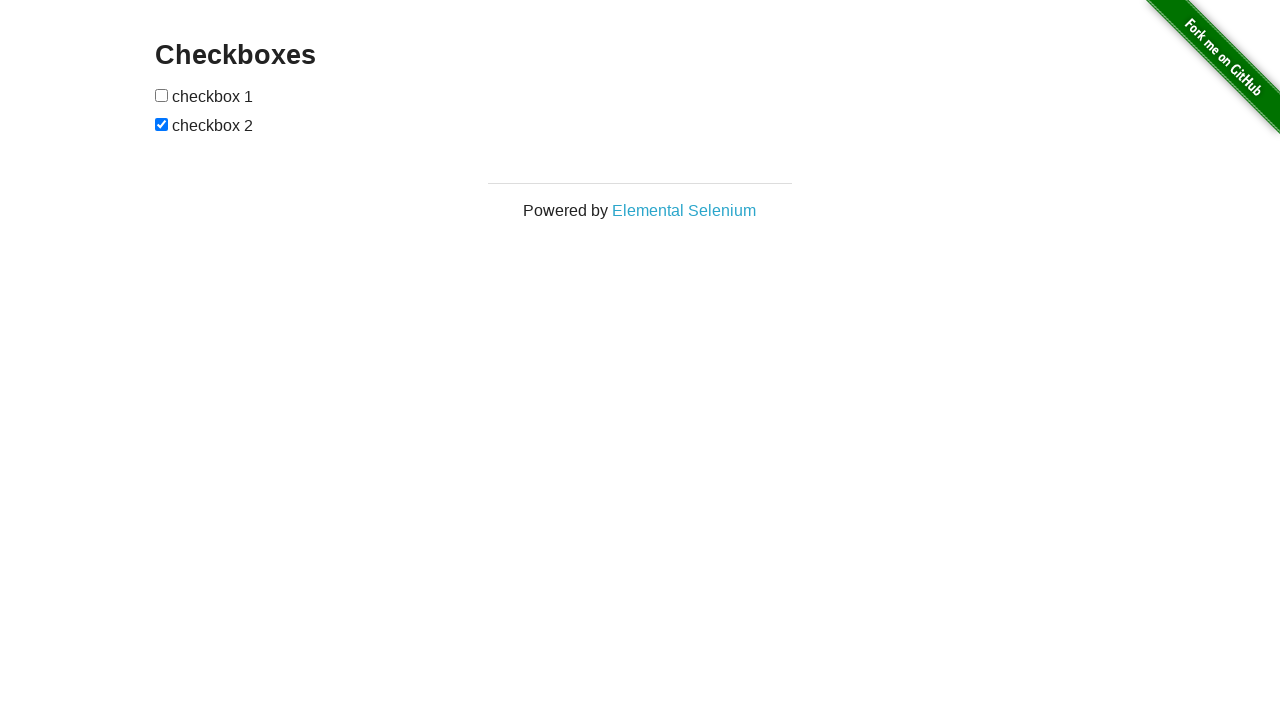

Verified checkbox page heading is visible
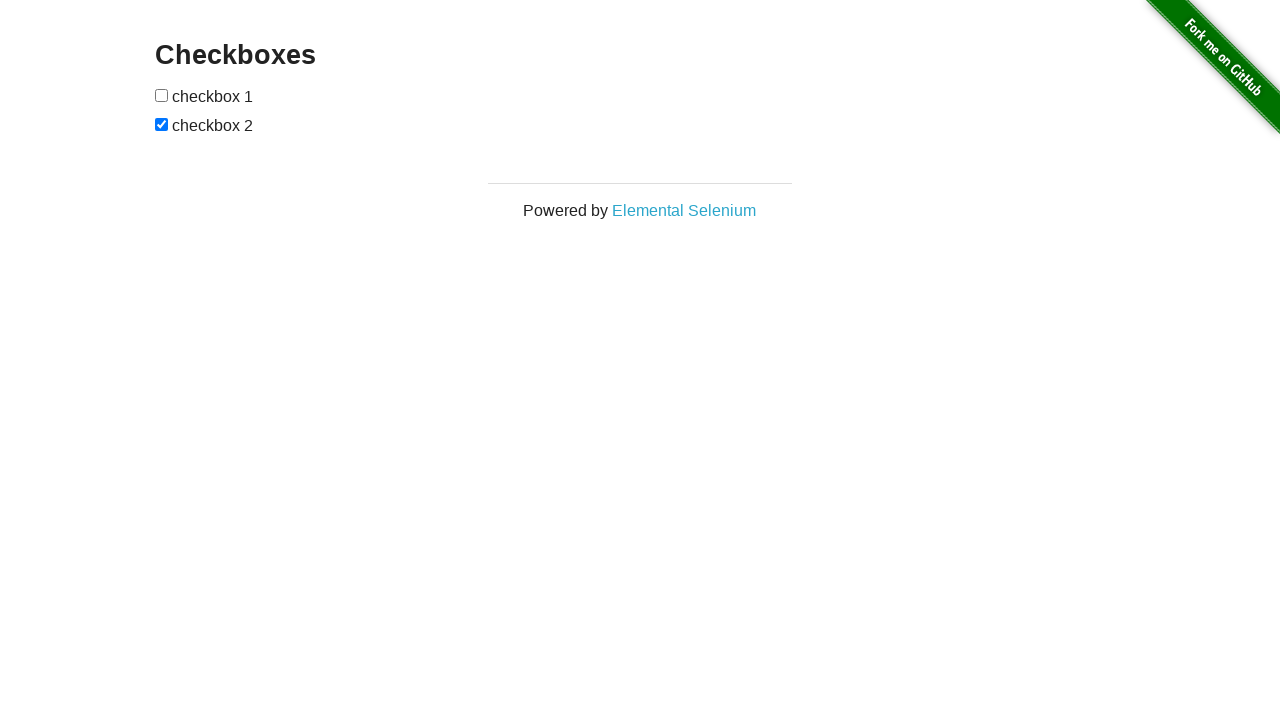

Retrieved all checkboxes from the page
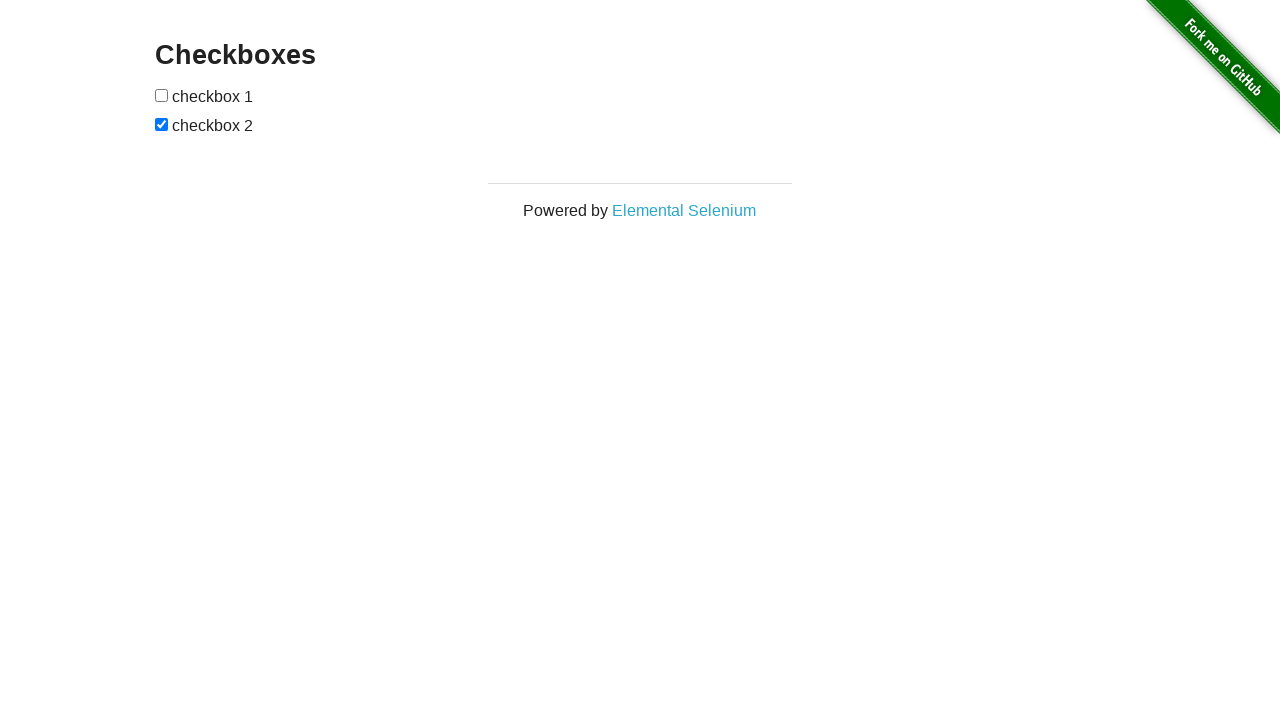

Checked the first checkbox at (162, 95) on internal:role=checkbox >> nth=0
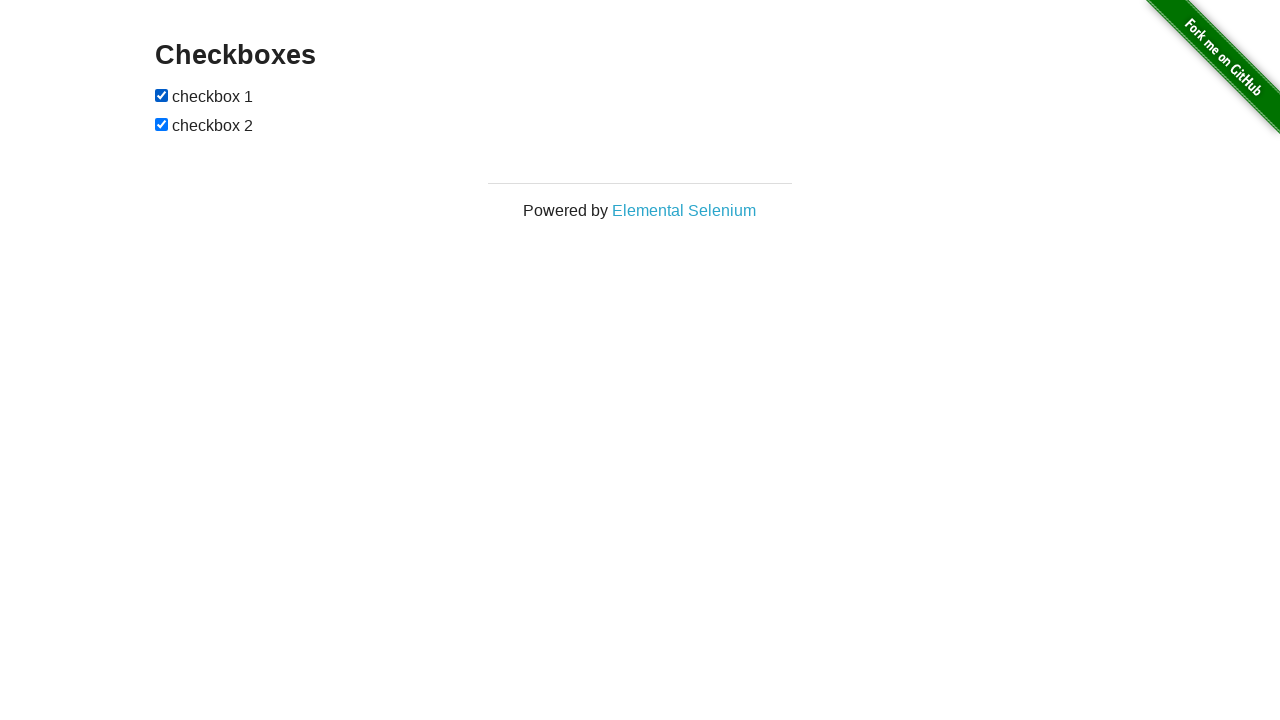

Unchecked the second checkbox at (162, 124) on internal:role=checkbox >> nth=1
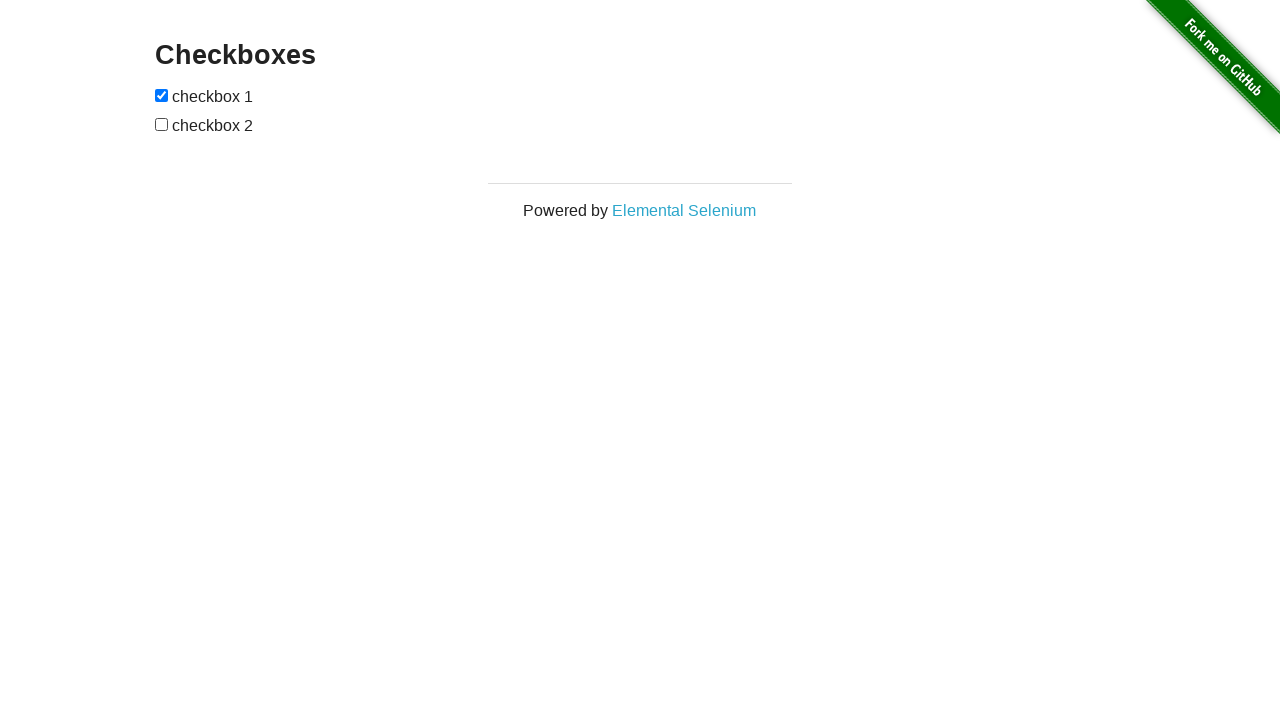

Verified first checkbox is checked
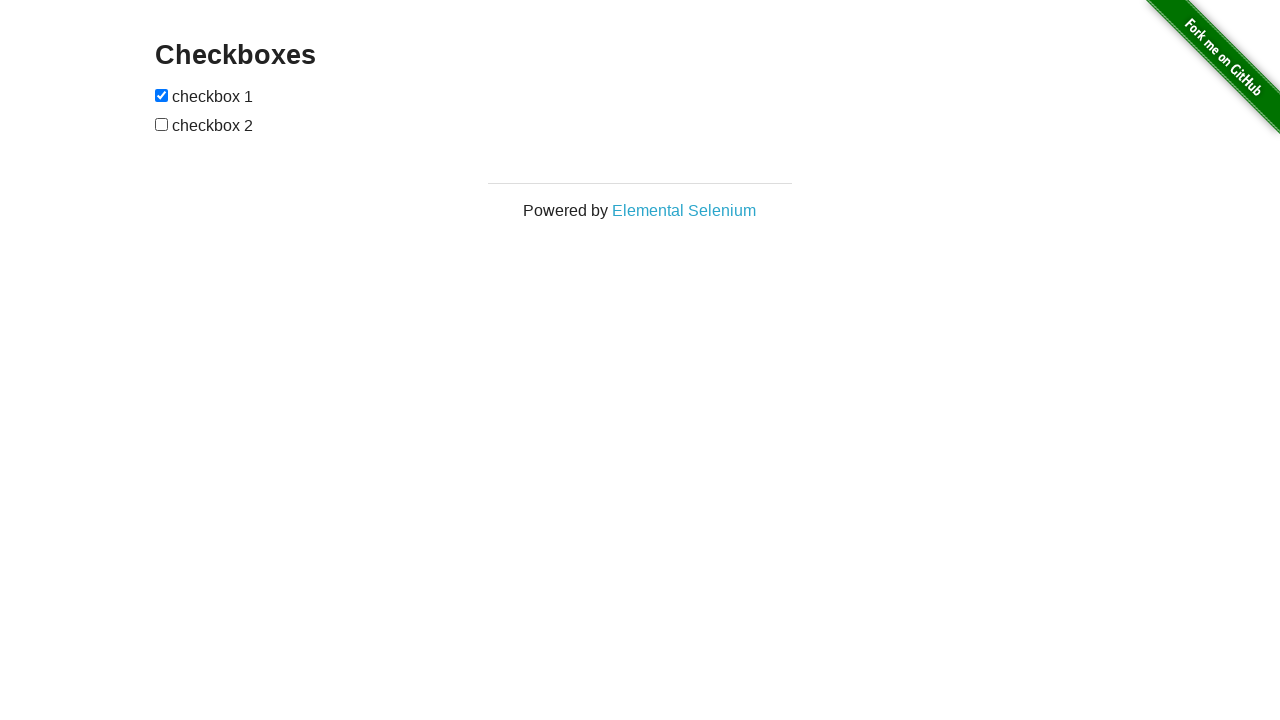

Verified second checkbox is not checked
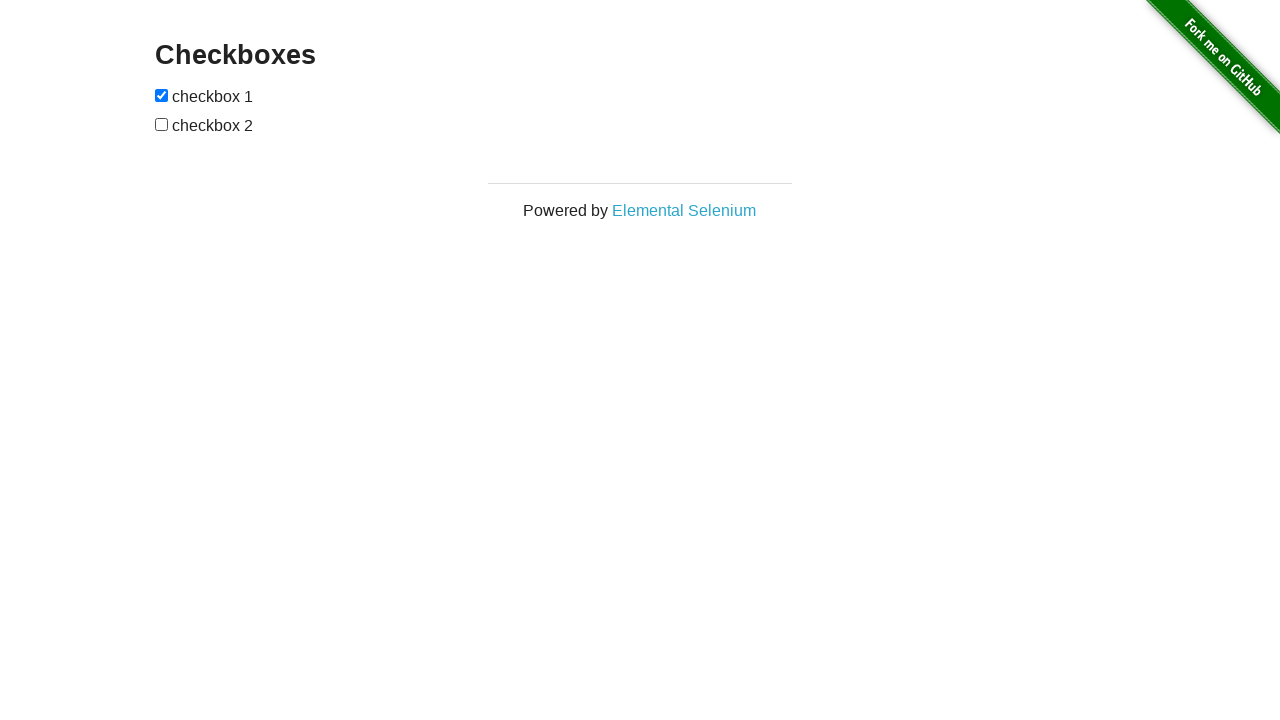

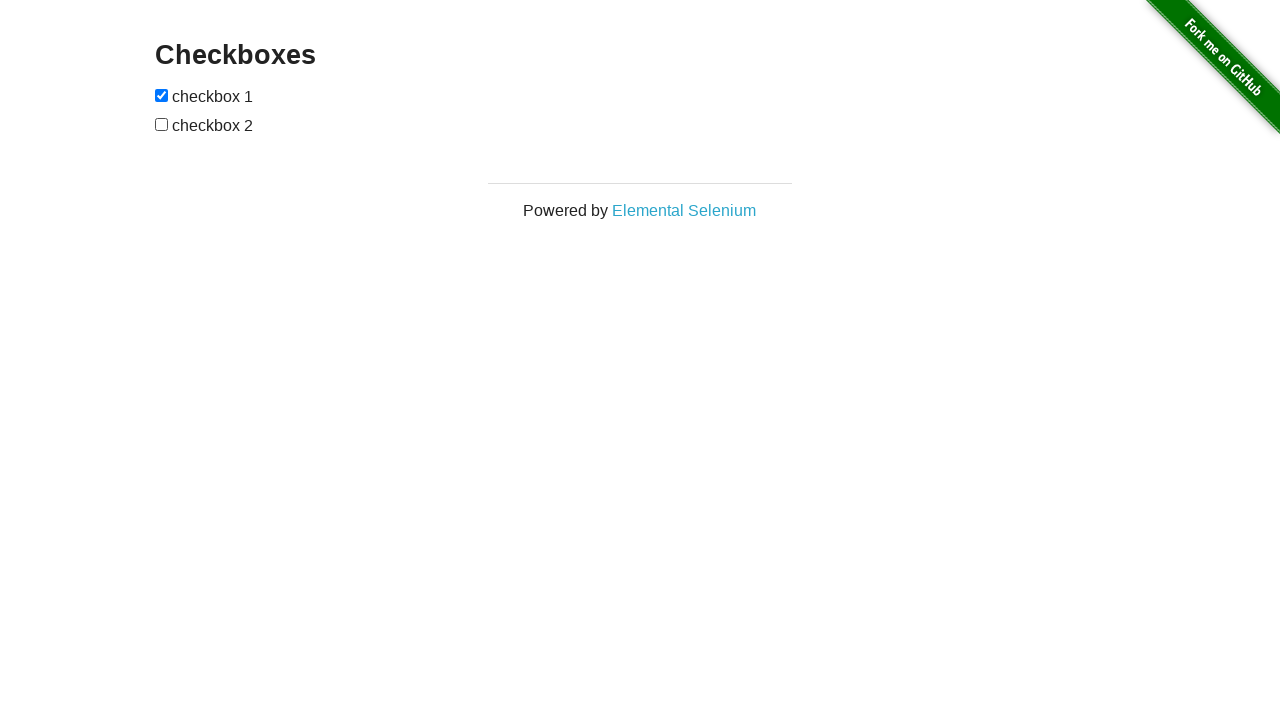